Tests e-commerce shopping cart functionality by adding specific vegetable items (Cucumber, Broccoli, Beetroot) to cart, proceeding to checkout, and applying a promo code to verify discount functionality.

Starting URL: https://rahulshettyacademy.com/seleniumPractise/

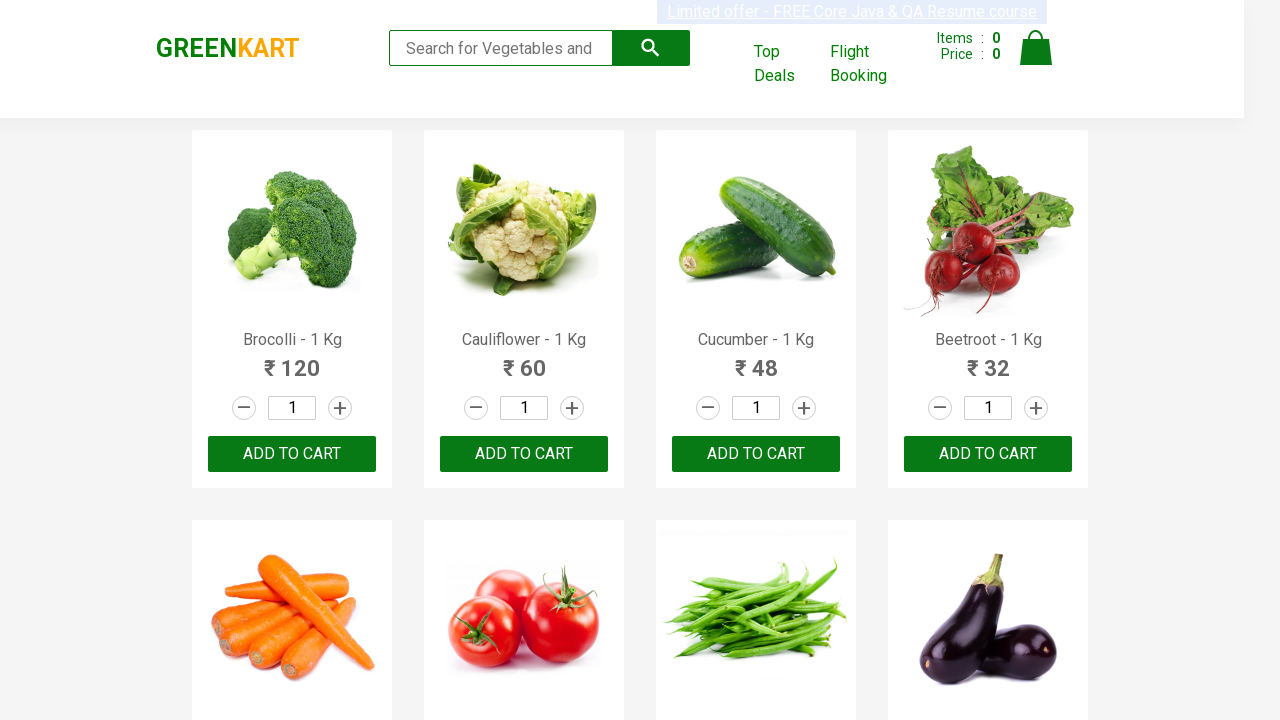

Waited for product names to load
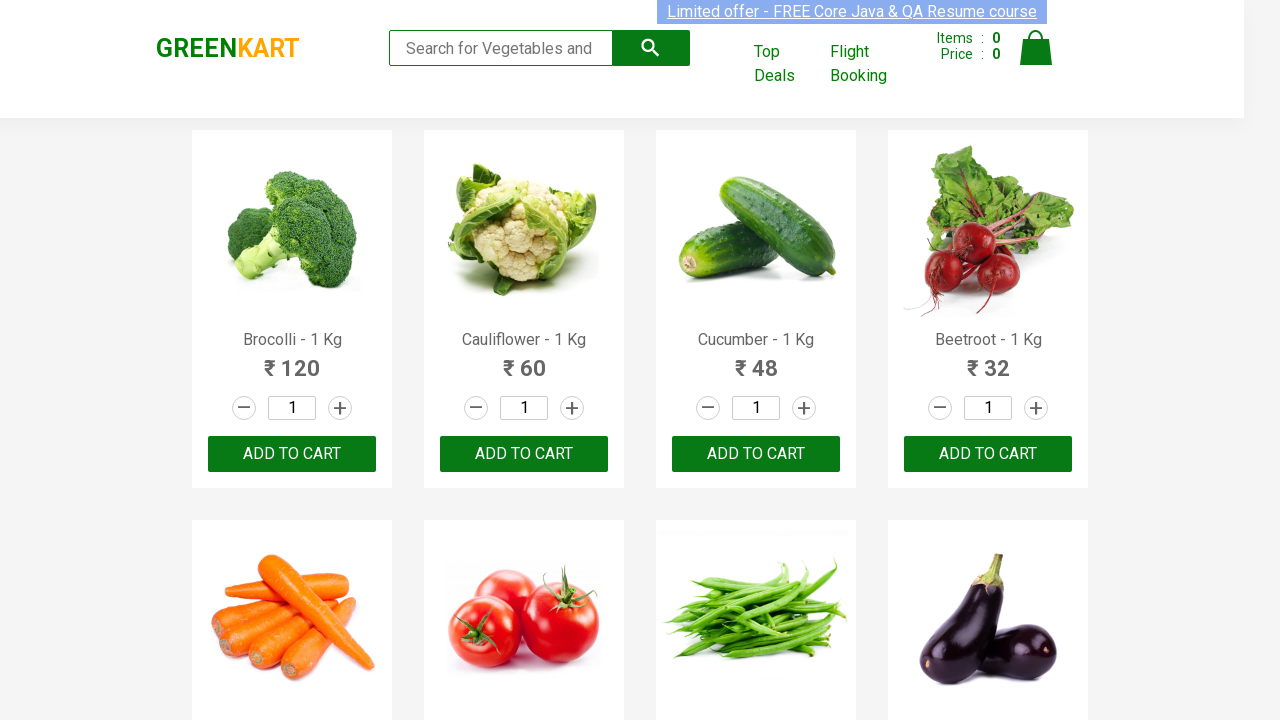

Retrieved all product elements
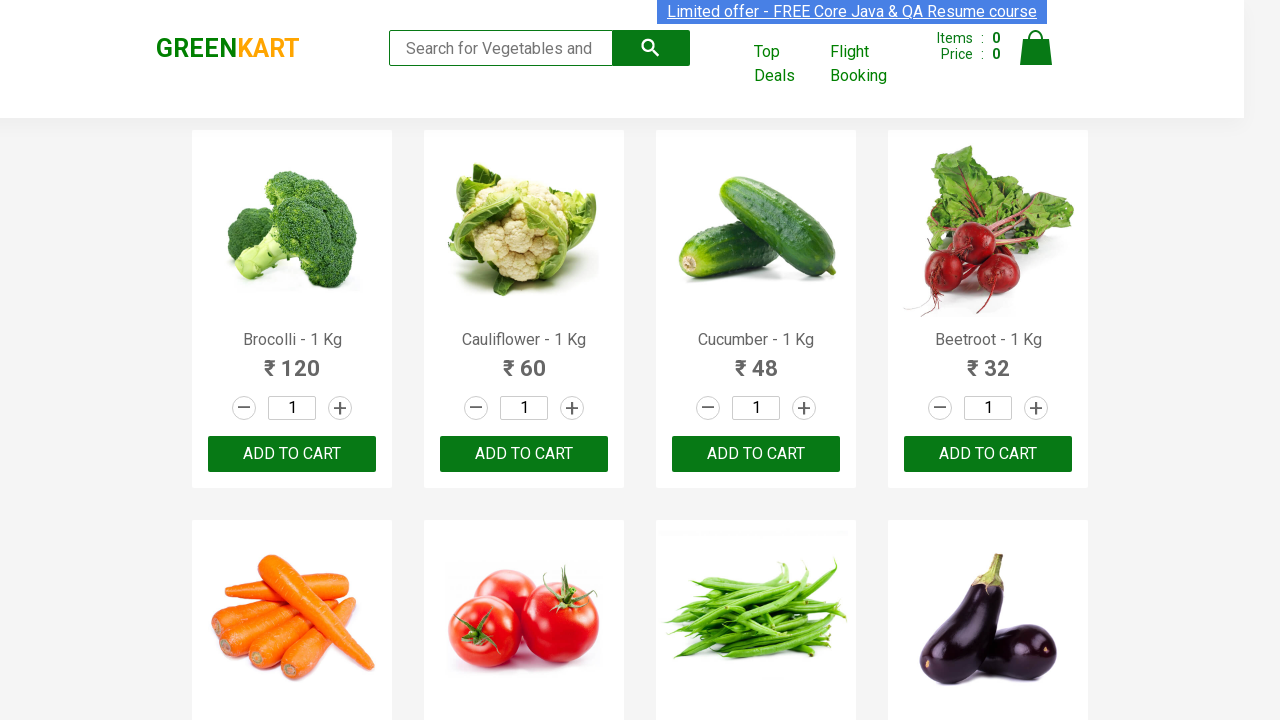

Added Brocolli to cart at (292, 454) on xpath=//div[@class='product-action']/button >> nth=0
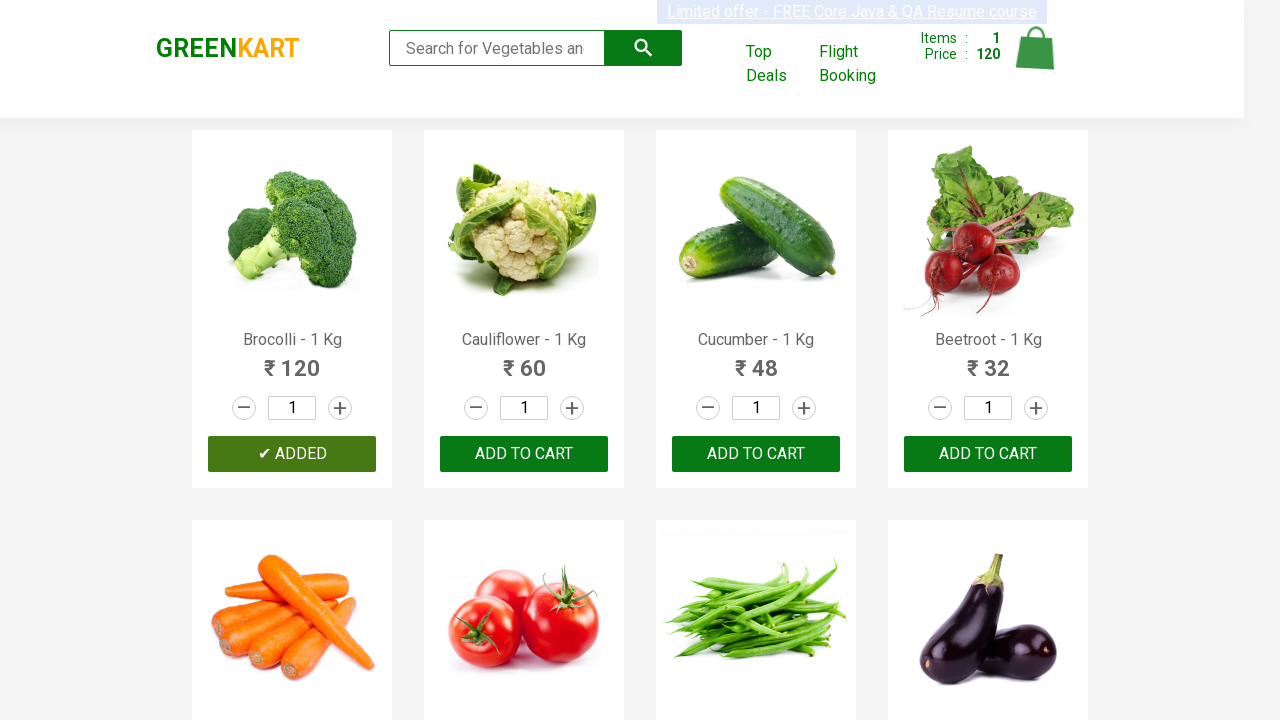

Added Cucumber to cart at (756, 454) on xpath=//div[@class='product-action']/button >> nth=2
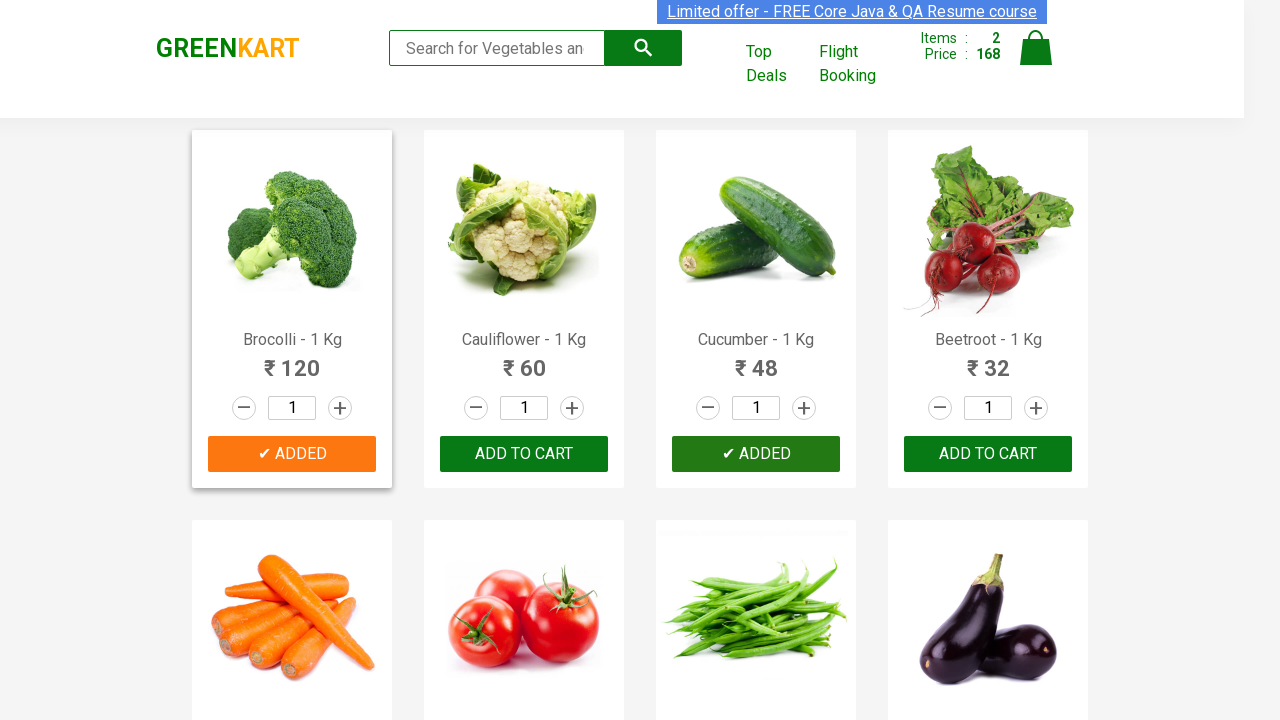

Added Beetroot to cart at (988, 454) on xpath=//div[@class='product-action']/button >> nth=3
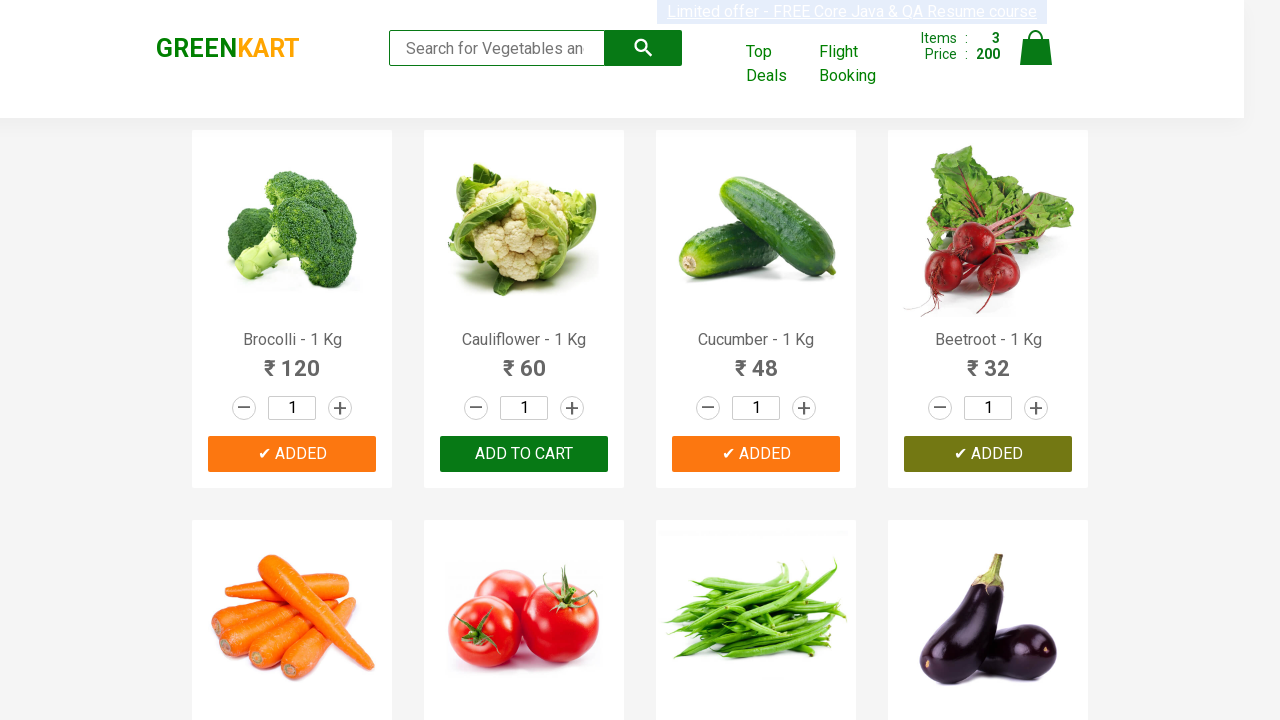

Clicked cart icon to view shopping cart at (1036, 48) on img[alt='Cart']
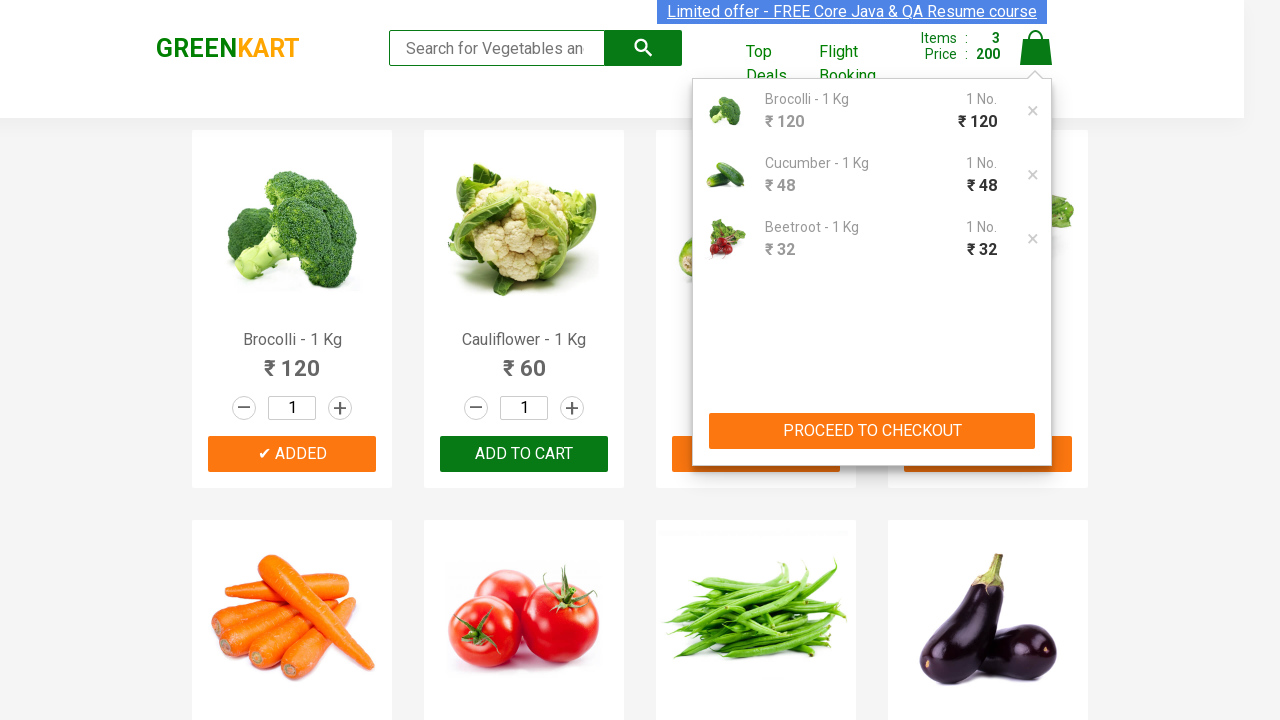

Clicked 'Proceed to Checkout' button at (872, 431) on xpath=//button[contains(text(),'PROCEED TO CHECKOUT')]
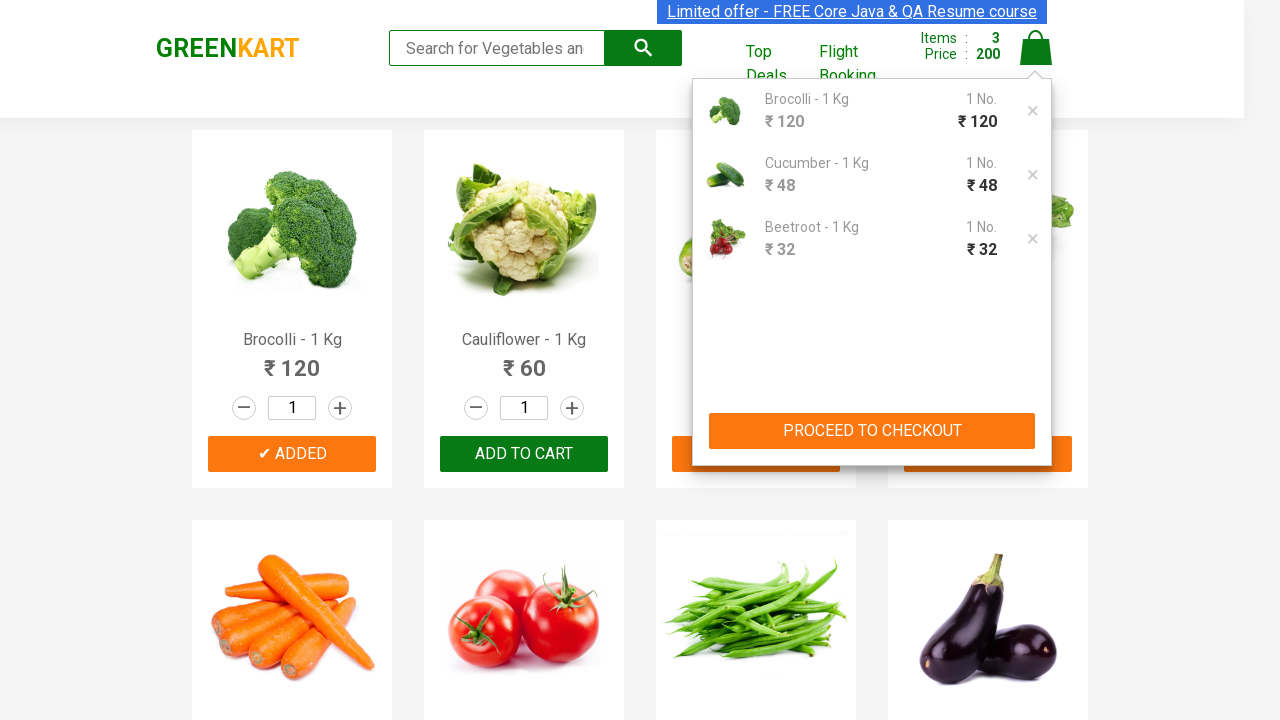

Waited for promo code input field to load
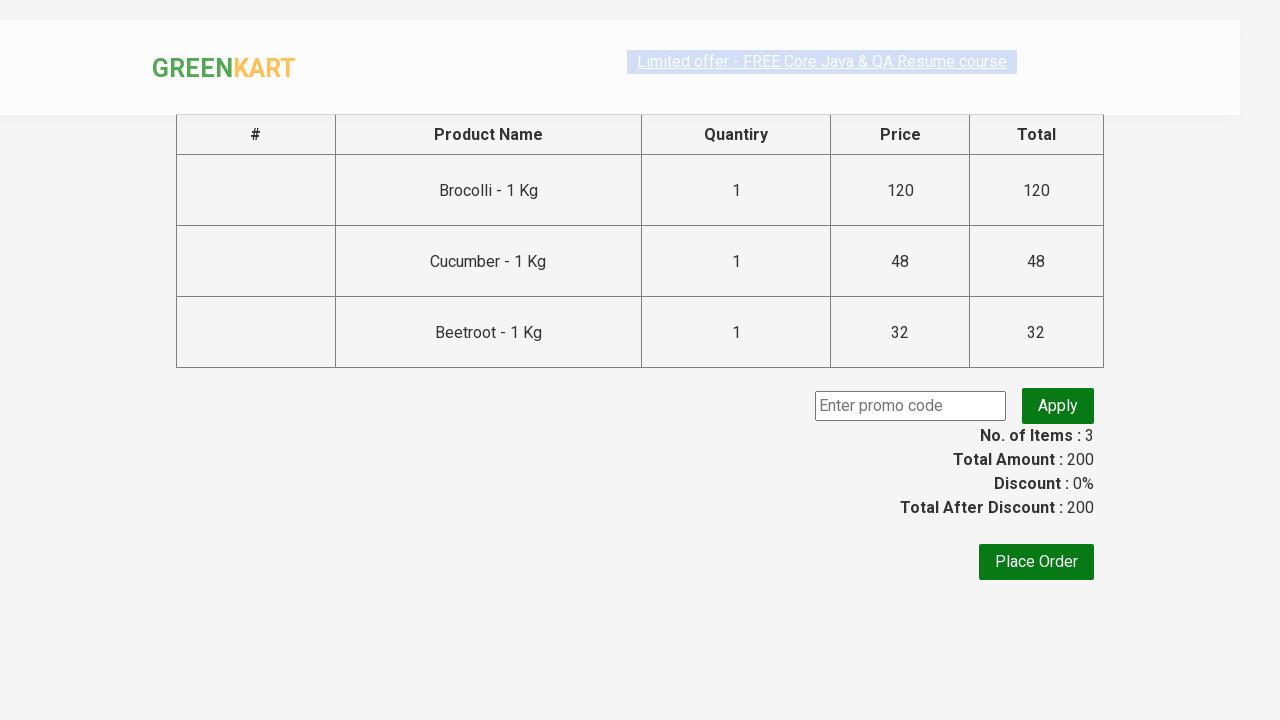

Entered promo code 'rahulshettyacademy' on input.promoCode
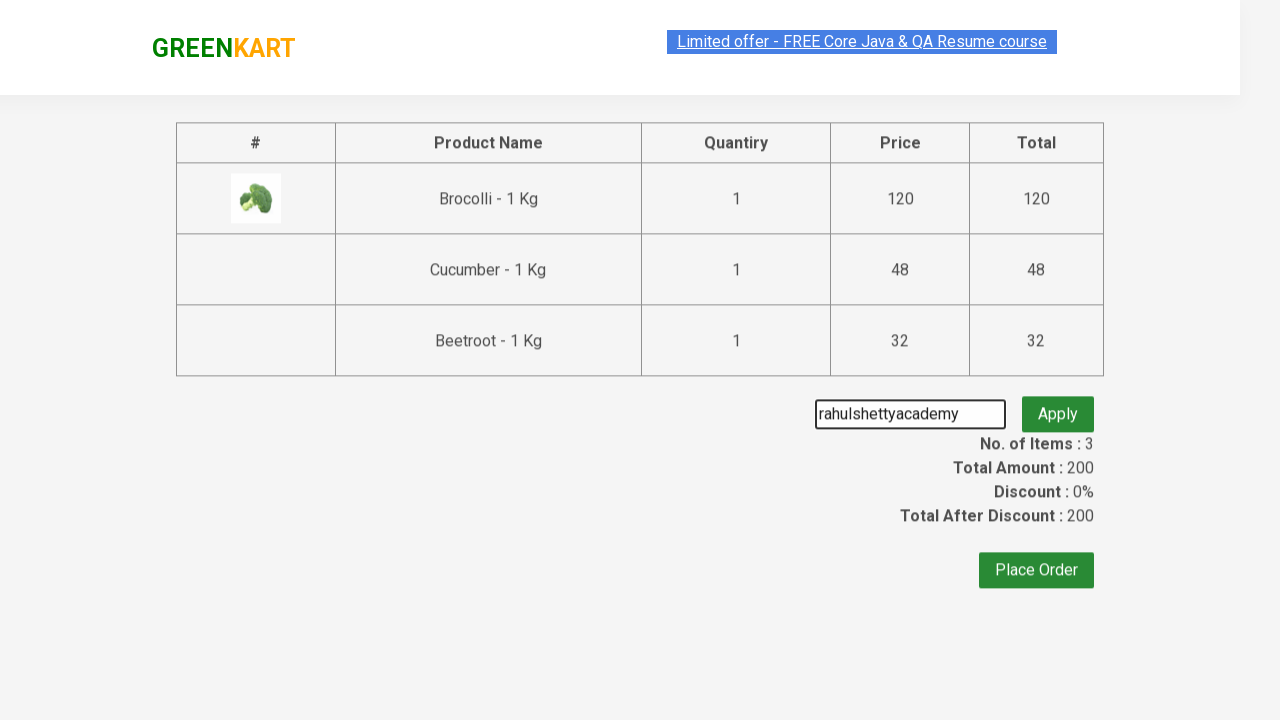

Clicked 'Apply' button to apply promo code at (1058, 406) on button.promoBtn
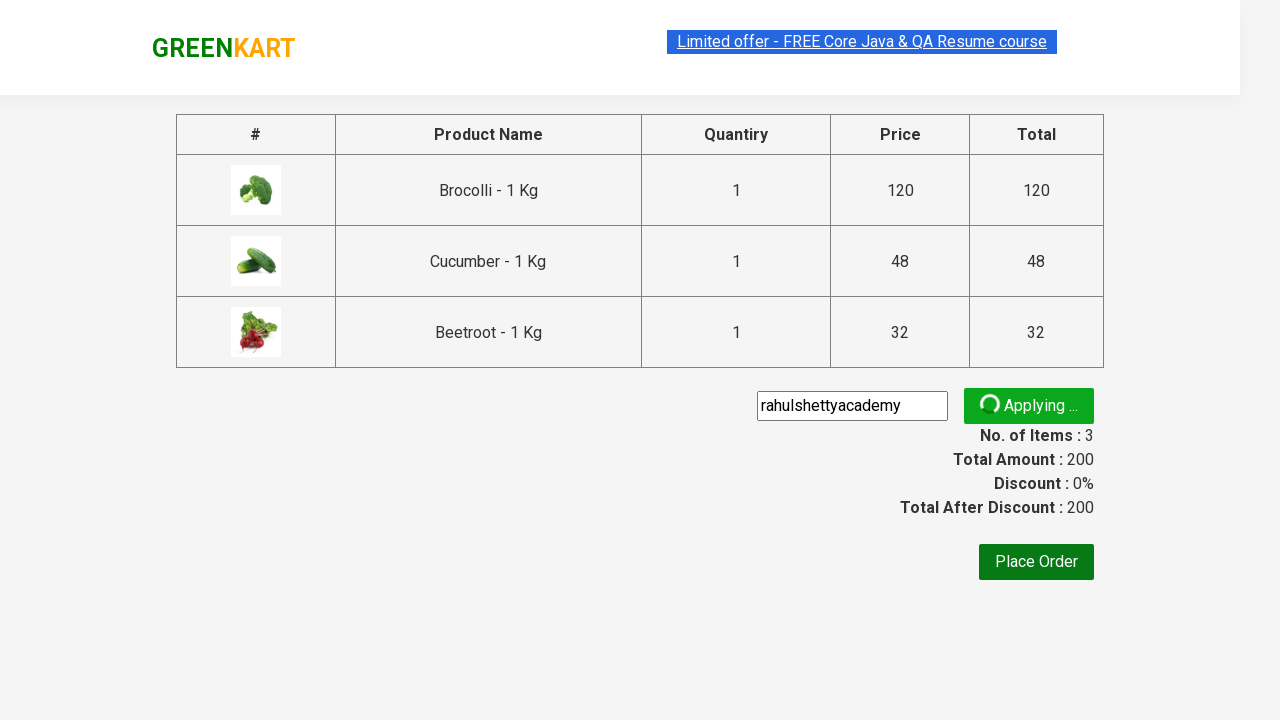

Promo code applied successfully and discount message appeared
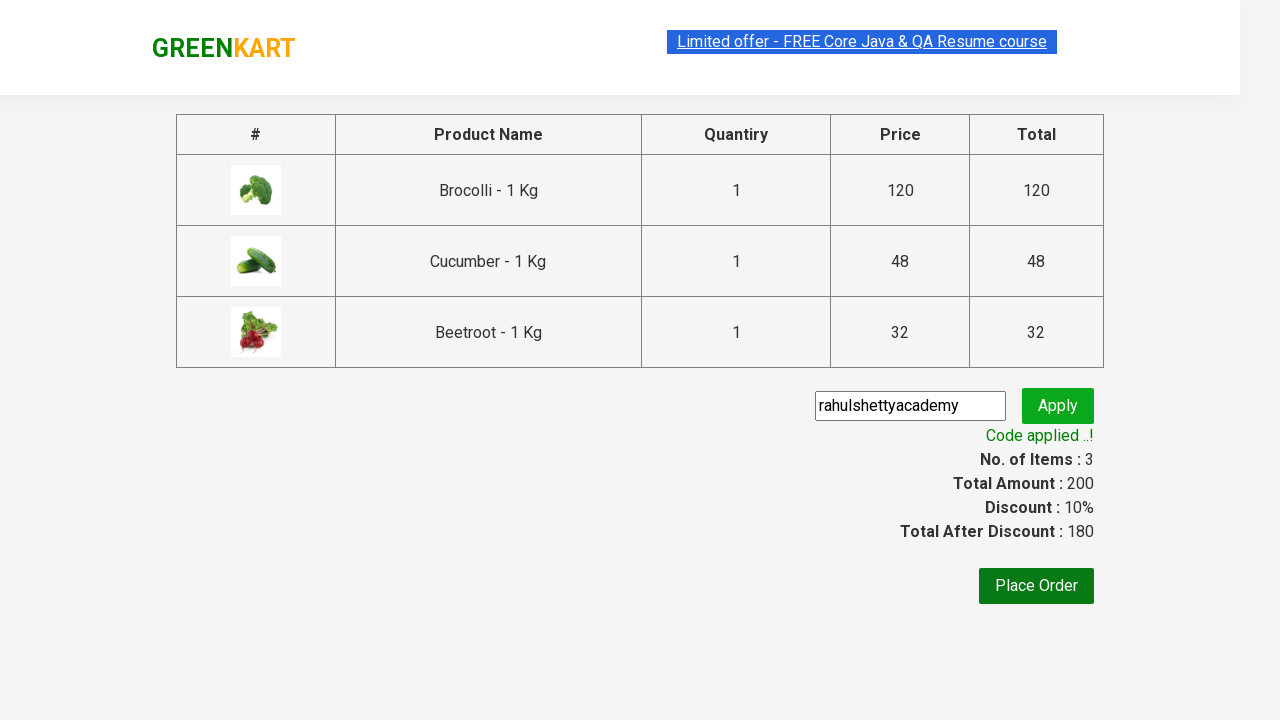

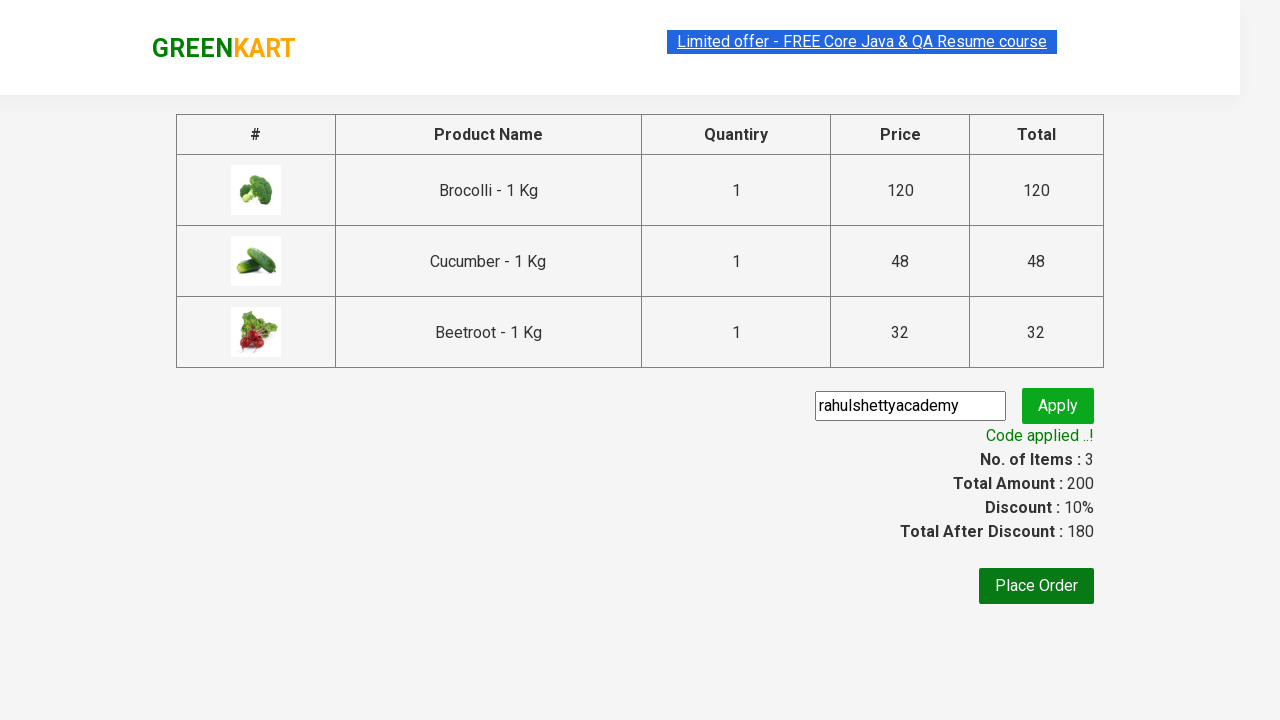